Tests that edits are saved when the edit field loses focus (blur event)

Starting URL: https://demo.playwright.dev/todomvc

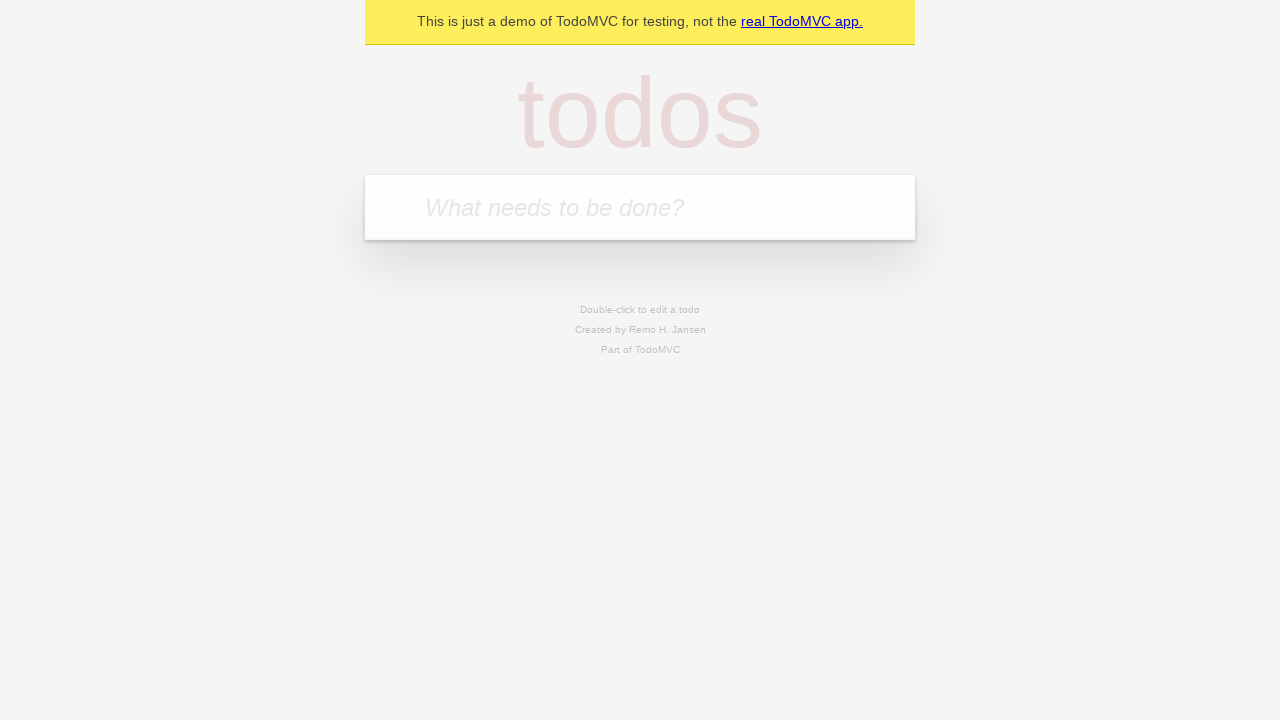

Filled todo input with 'buy some cheese' on internal:attr=[placeholder="What needs to be done?"i]
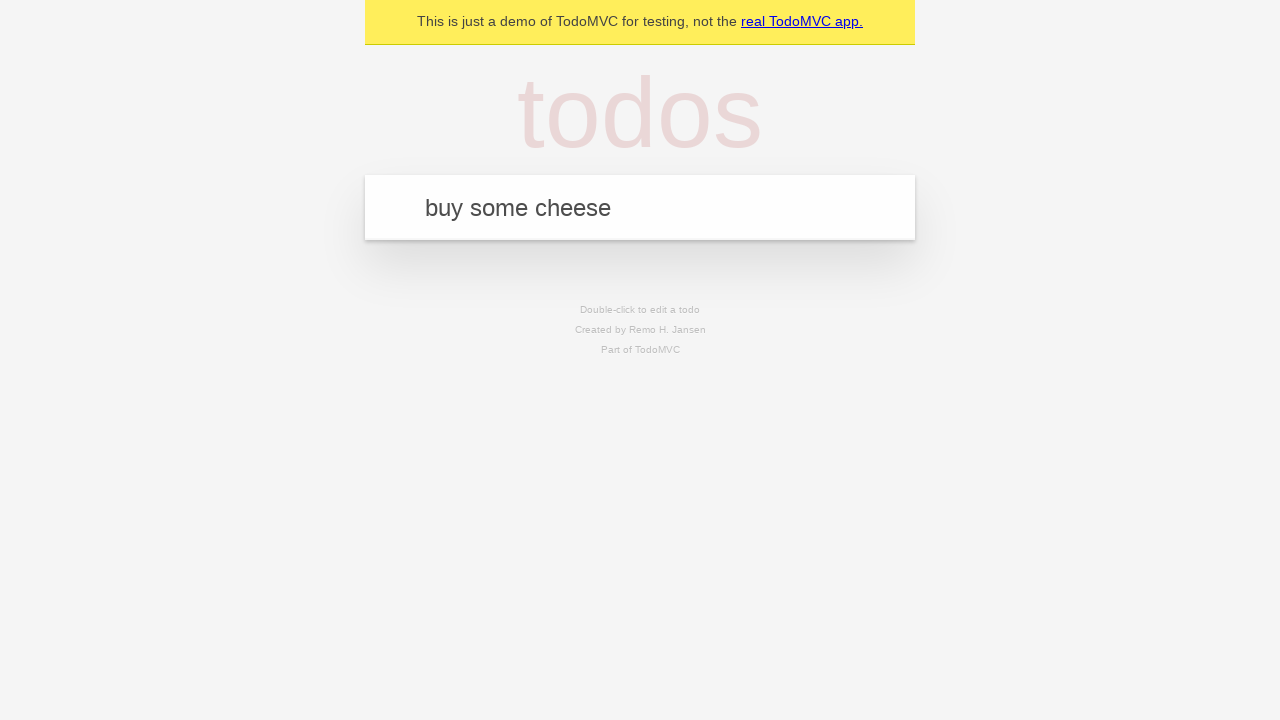

Pressed Enter to create todo 'buy some cheese' on internal:attr=[placeholder="What needs to be done?"i]
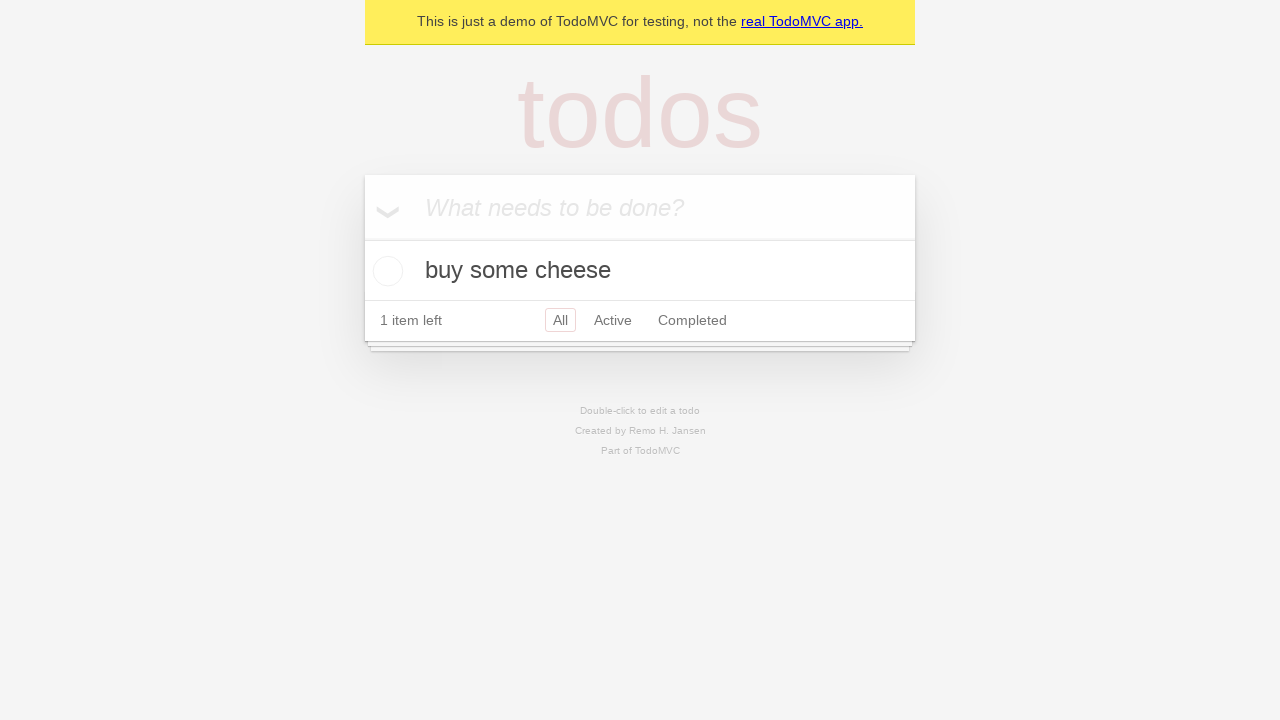

Filled todo input with 'feed the cat' on internal:attr=[placeholder="What needs to be done?"i]
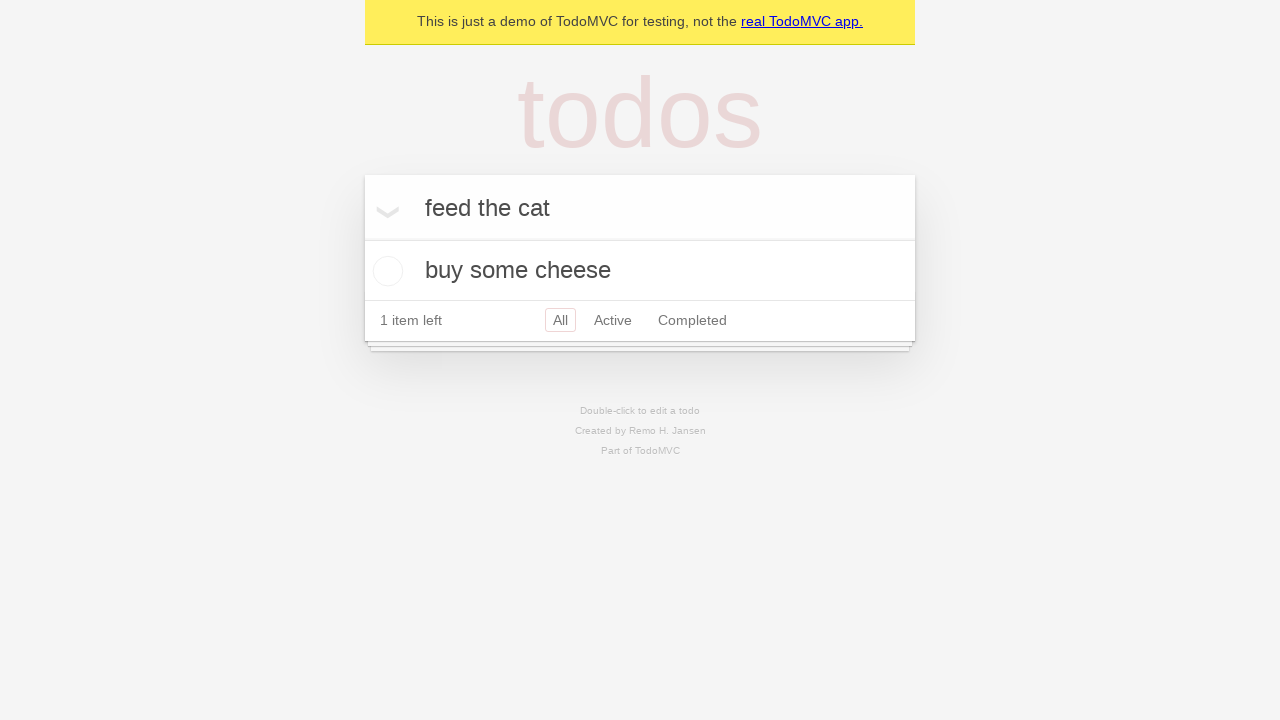

Pressed Enter to create todo 'feed the cat' on internal:attr=[placeholder="What needs to be done?"i]
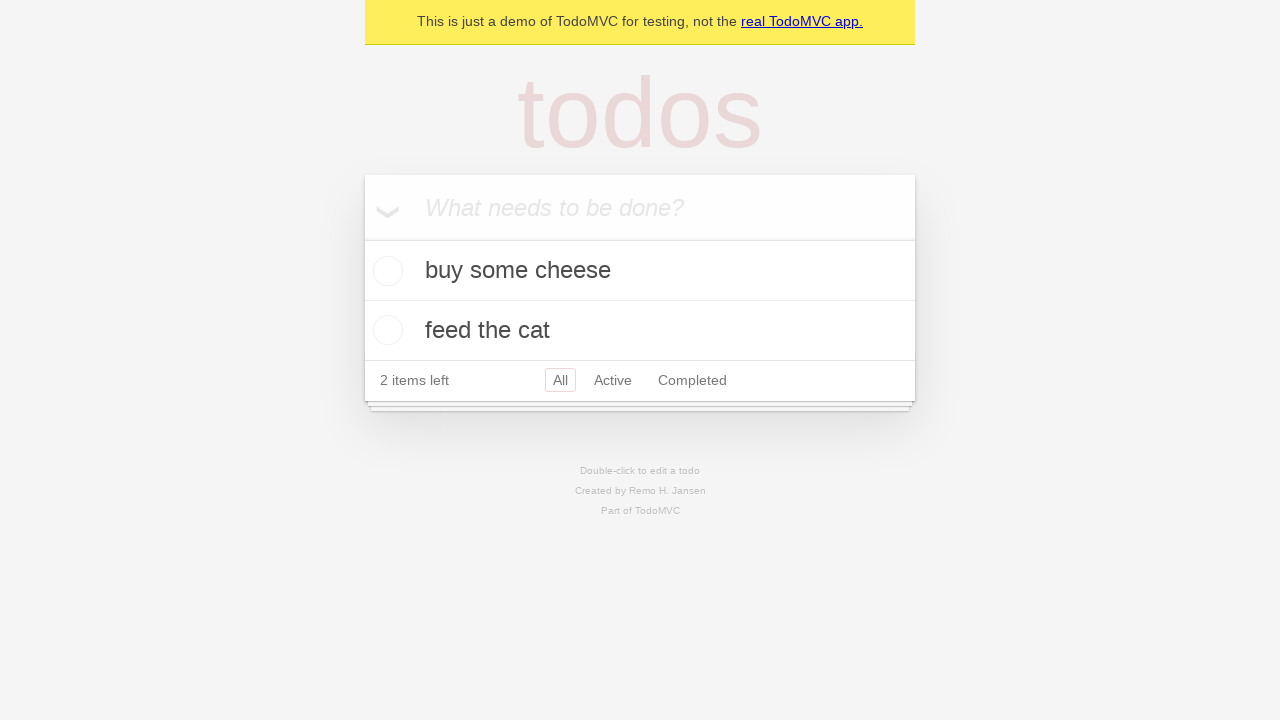

Filled todo input with 'book a doctors appointment' on internal:attr=[placeholder="What needs to be done?"i]
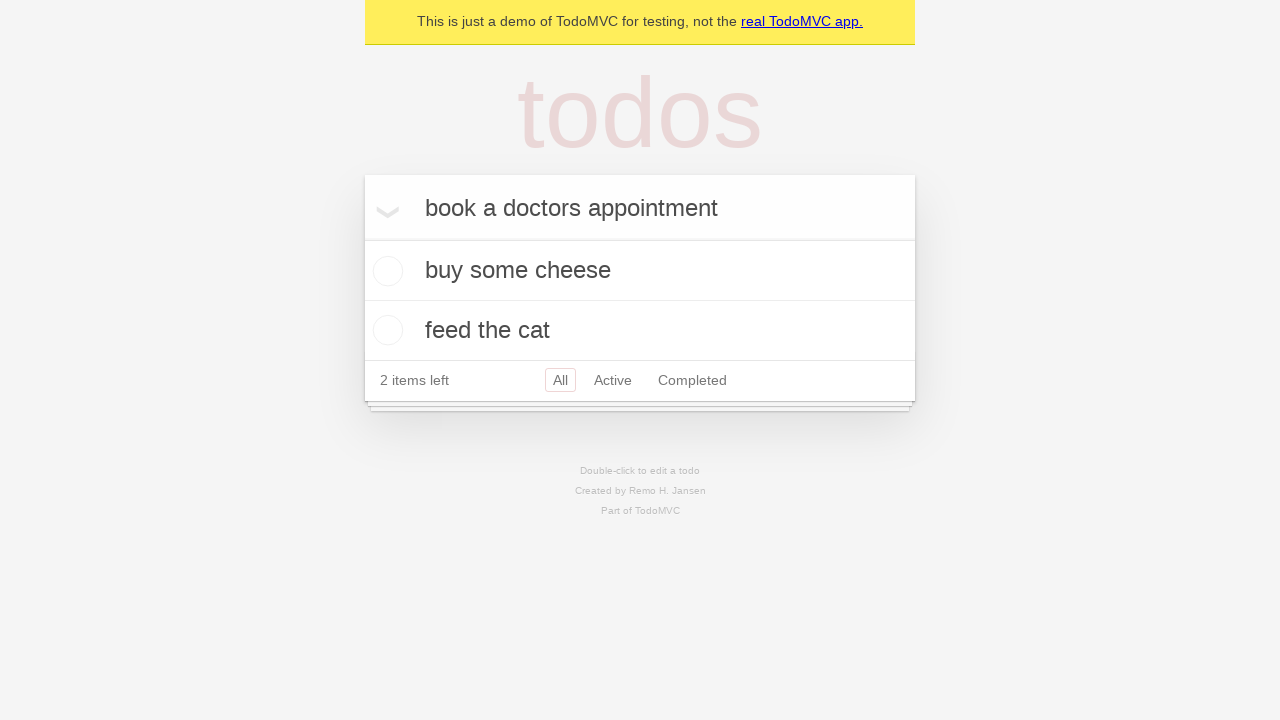

Pressed Enter to create todo 'book a doctors appointment' on internal:attr=[placeholder="What needs to be done?"i]
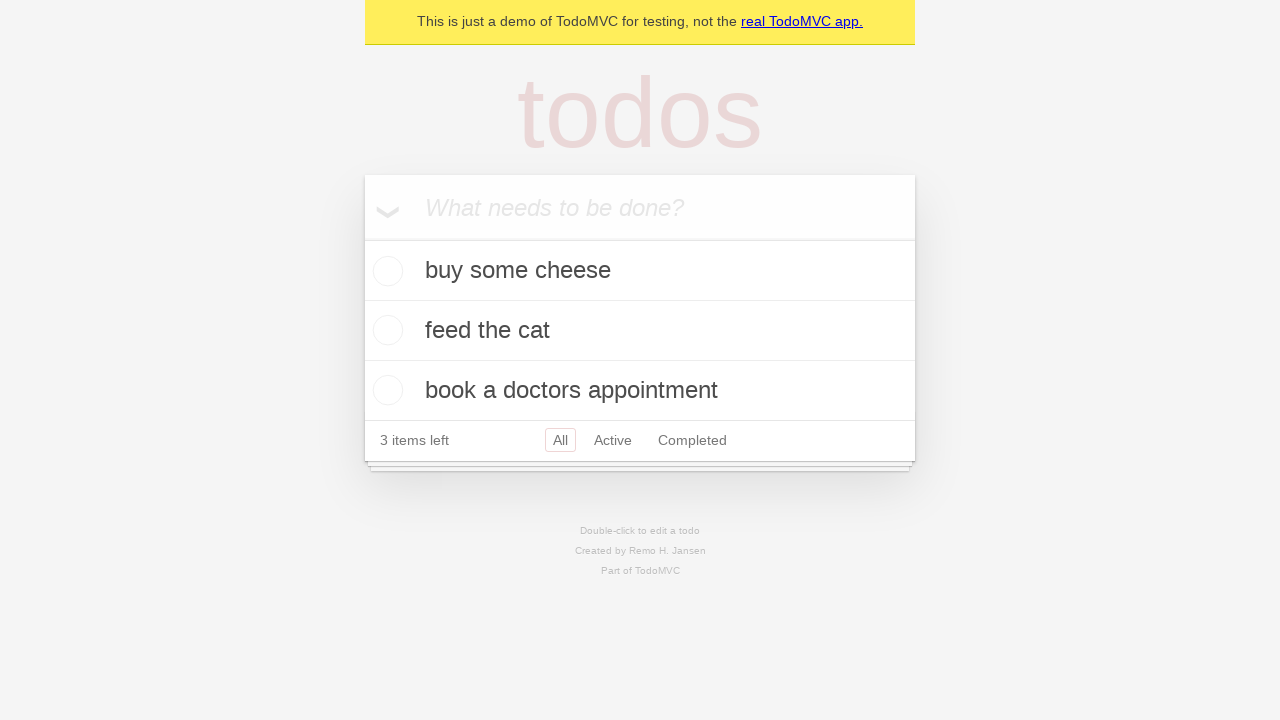

Double-clicked second todo item to enter edit mode at (640, 331) on internal:testid=[data-testid="todo-item"s] >> nth=1
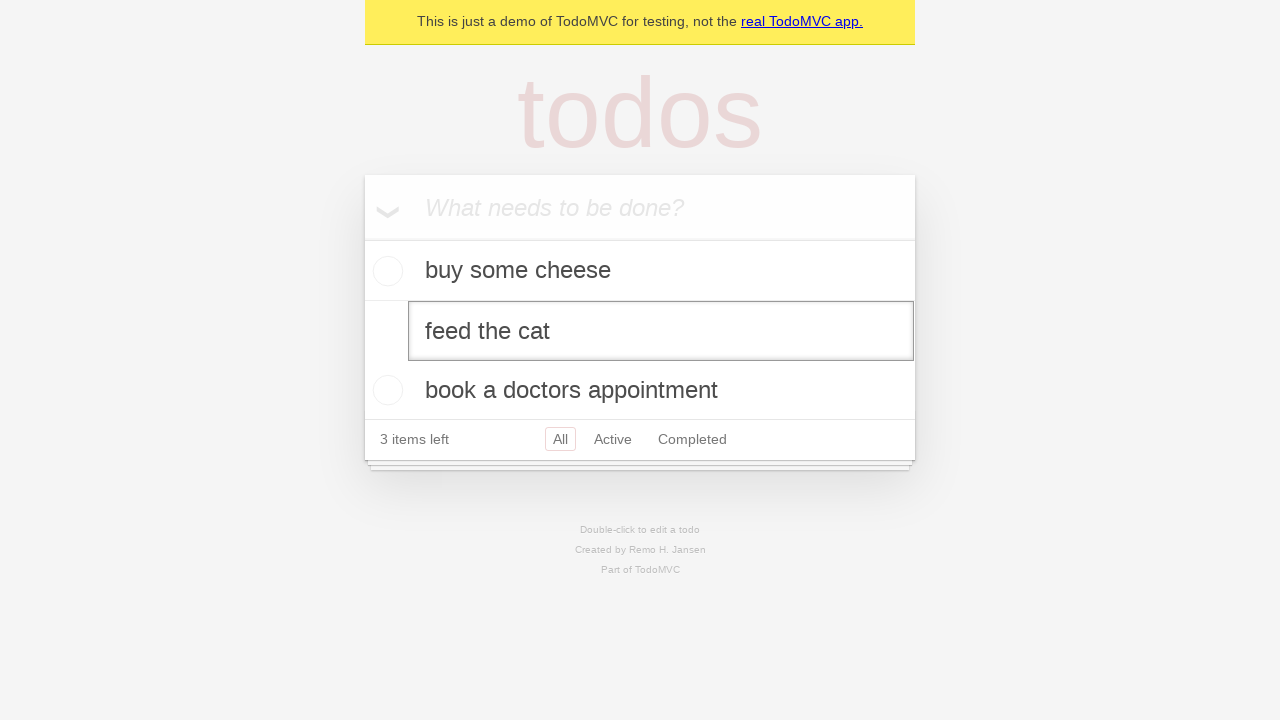

Filled edit field with new text 'buy some sausages' on internal:testid=[data-testid="todo-item"s] >> nth=1 >> internal:role=textbox[nam
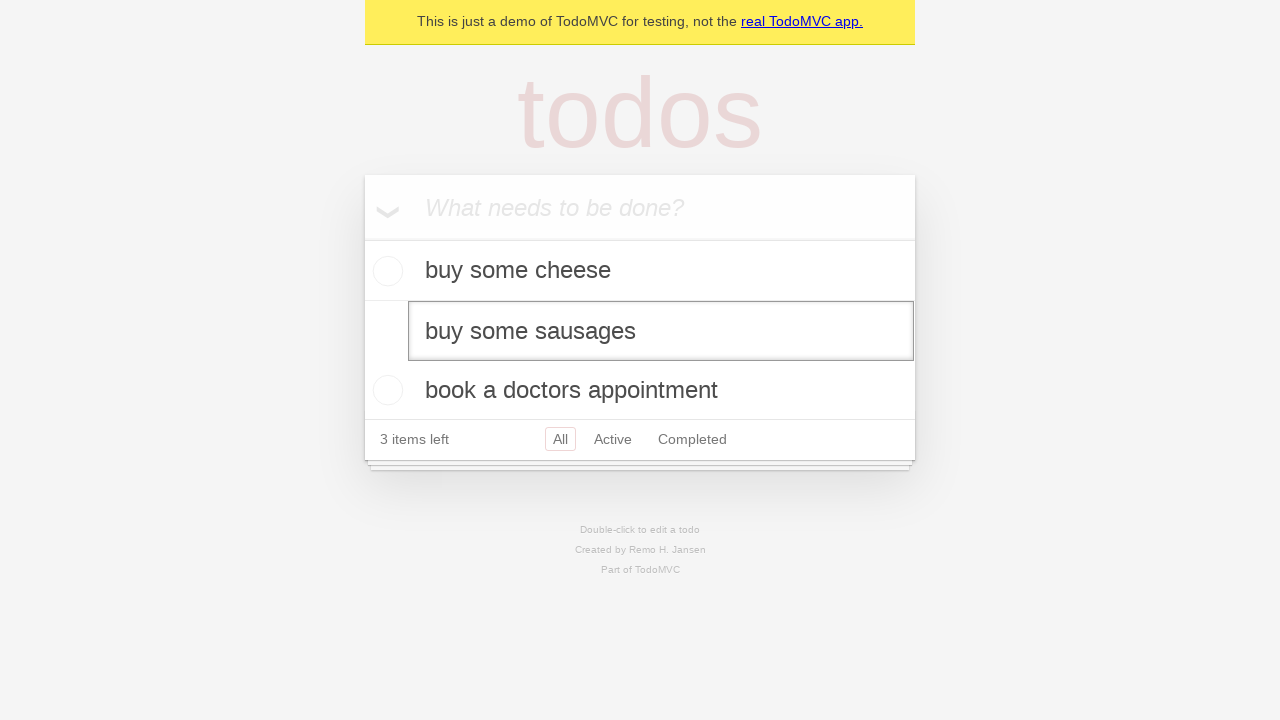

Dispatched blur event to save edit and exit edit mode
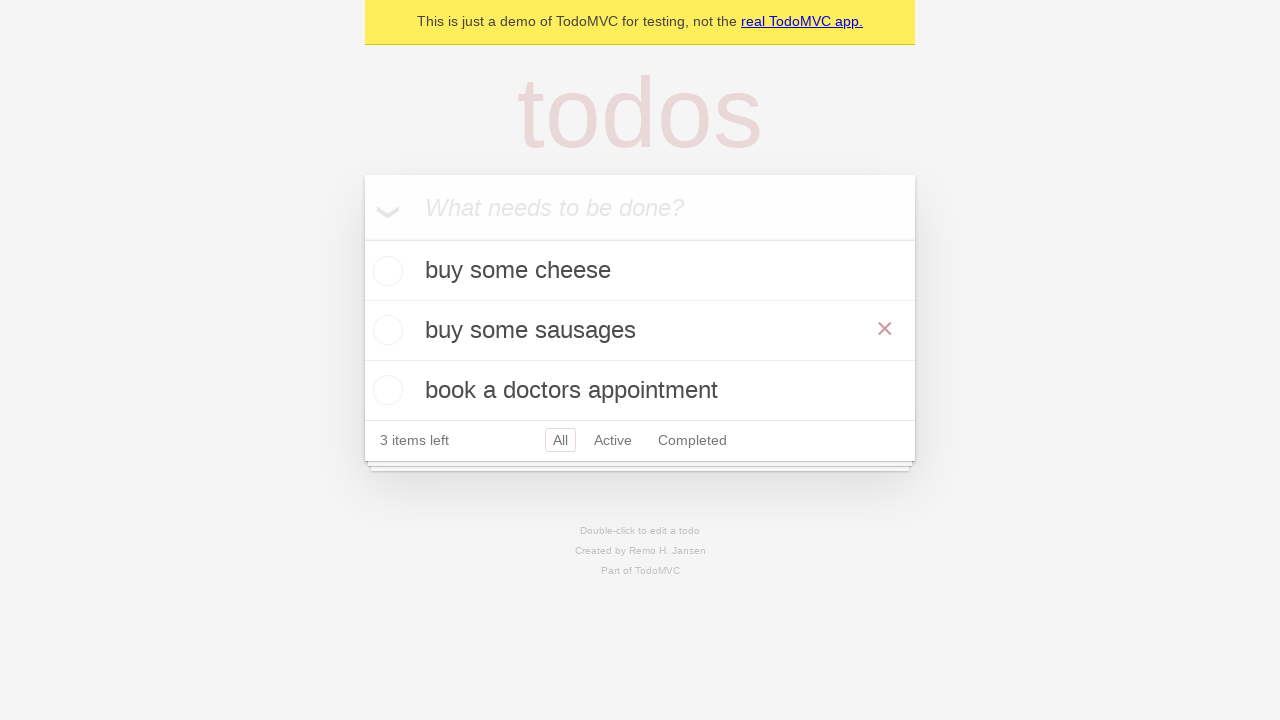

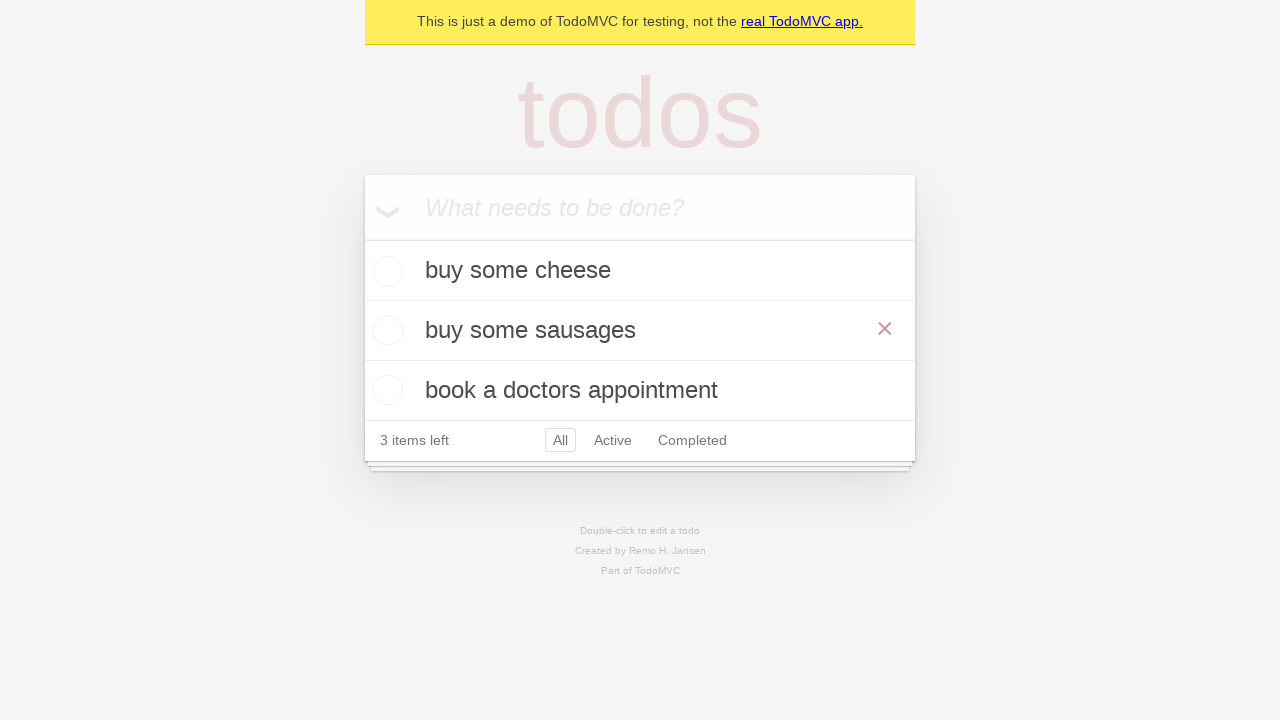